Tests basic form interactions on a demo page by clicking a link, filling in first name and username fields, pressing Tab, and selecting a radio button for gender.

Starting URL: https://testeroprogramowania.github.io/selenium/

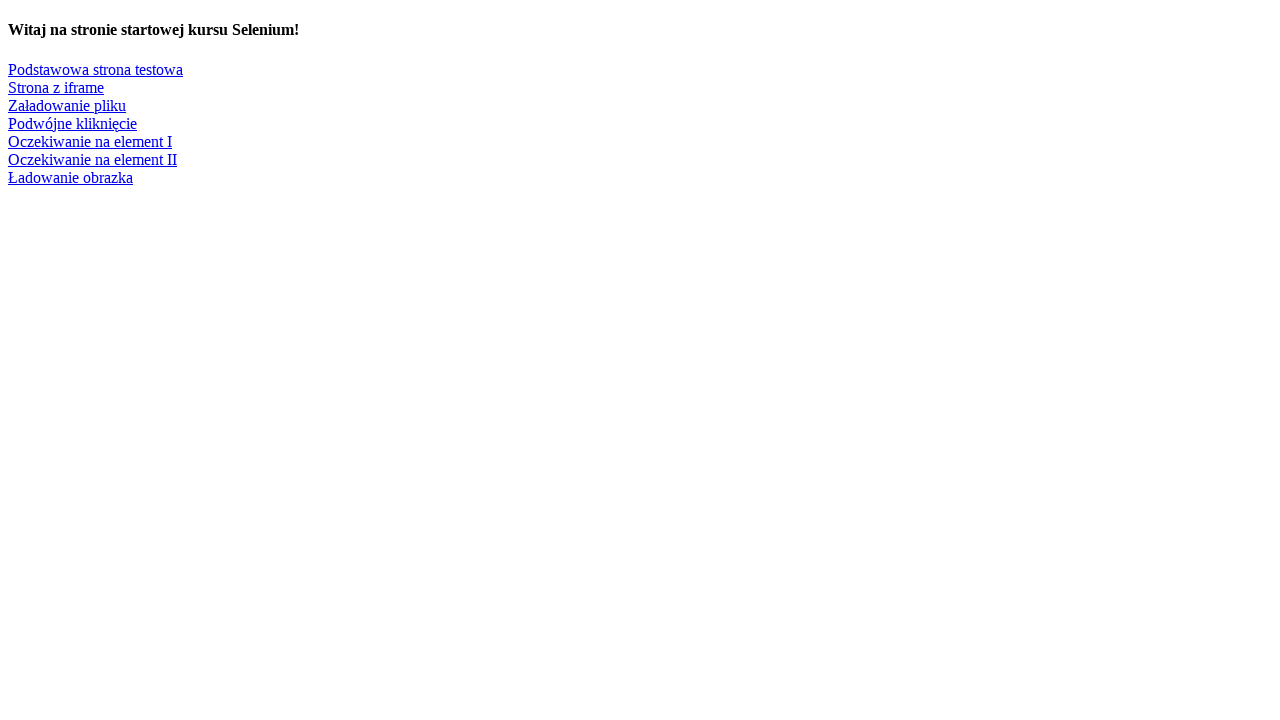

Clicked on 'Podstawowa strona testowa' link to navigate to basic test page at (96, 69) on text=Podstawowa strona testowa
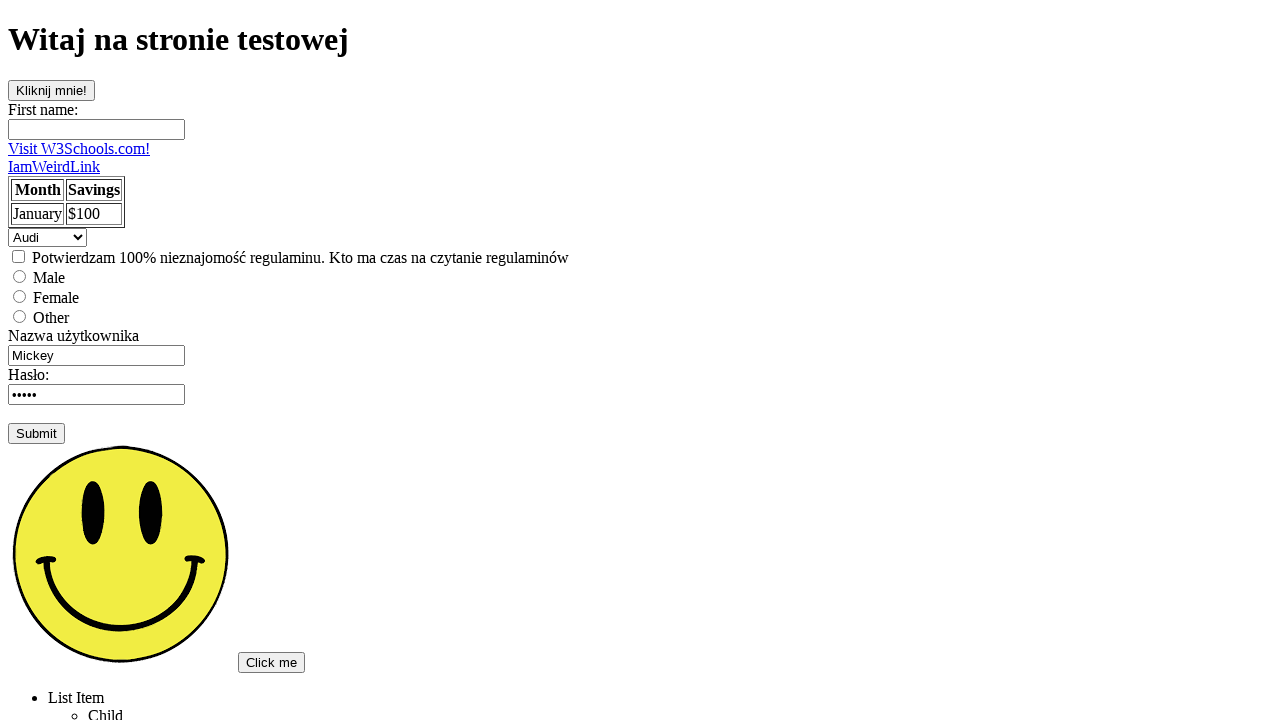

Filled first name field with 'Jacek' on #fname
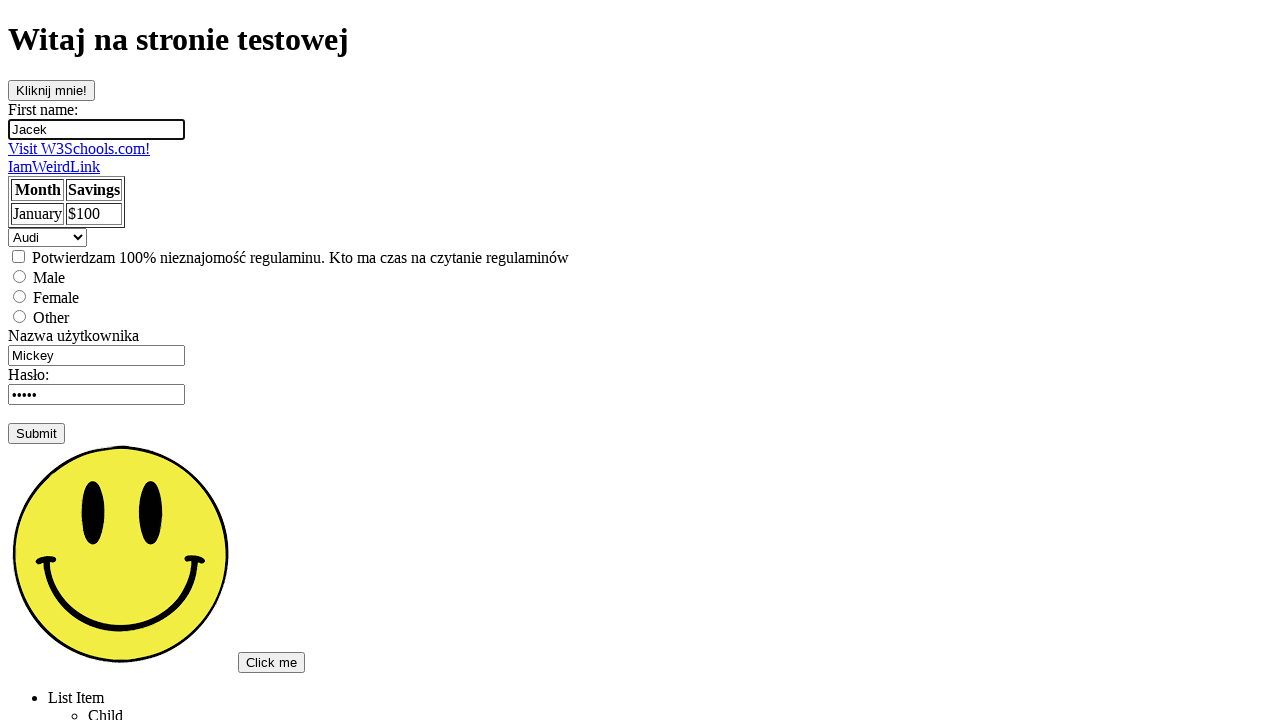

Cleared username field on input[name='username']
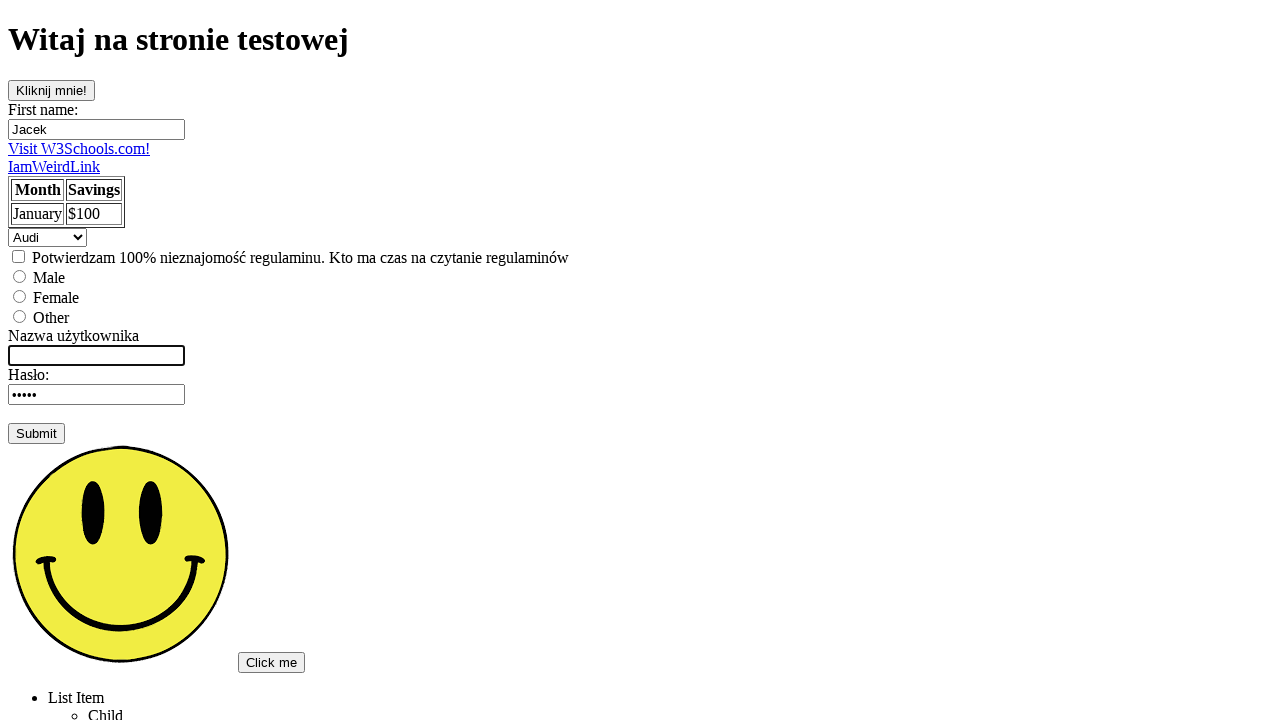

Filled username field with 'Jacek' on input[name='username']
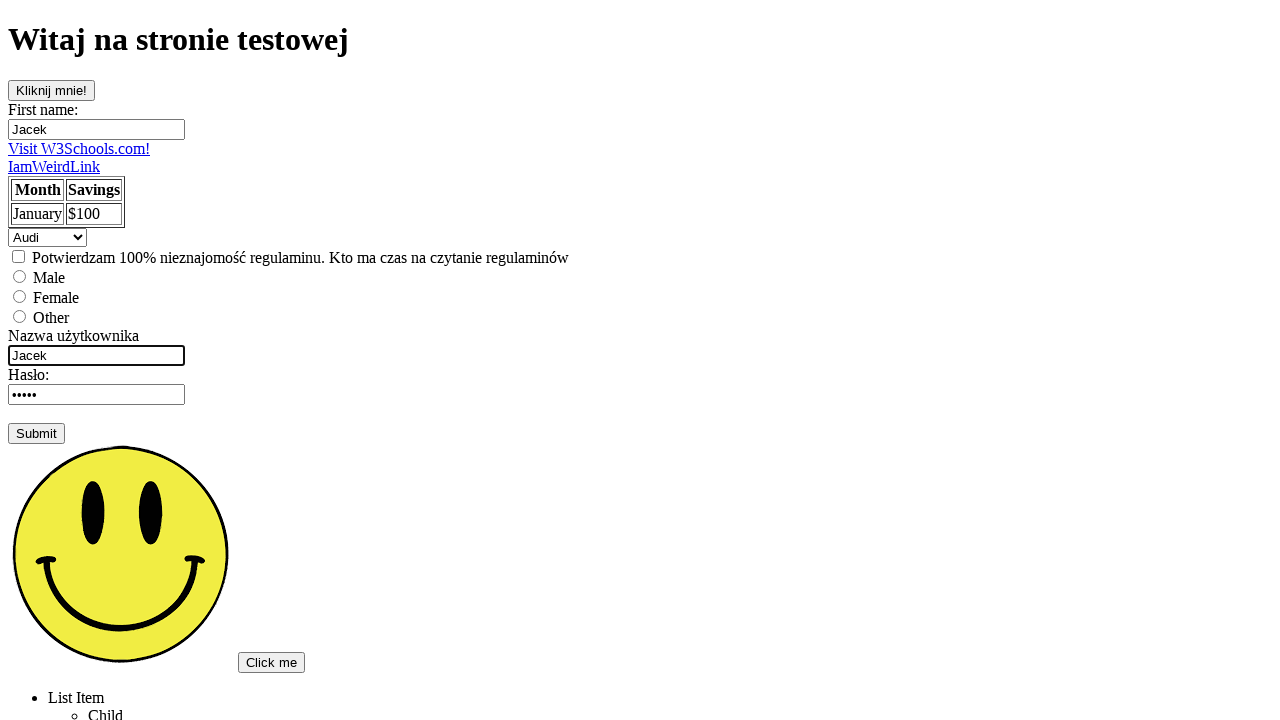

Pressed Tab key to move focus from username field on input[name='username']
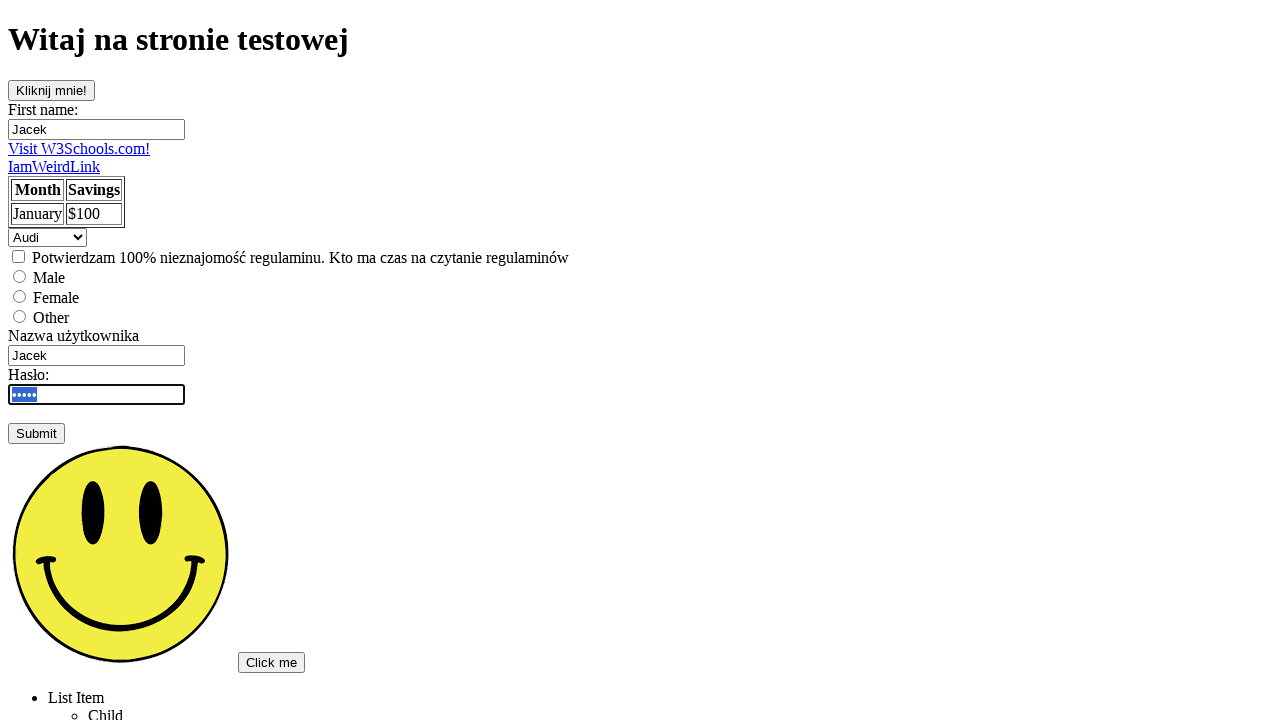

Selected male radio button for gender at (20, 276) on input[value='male']
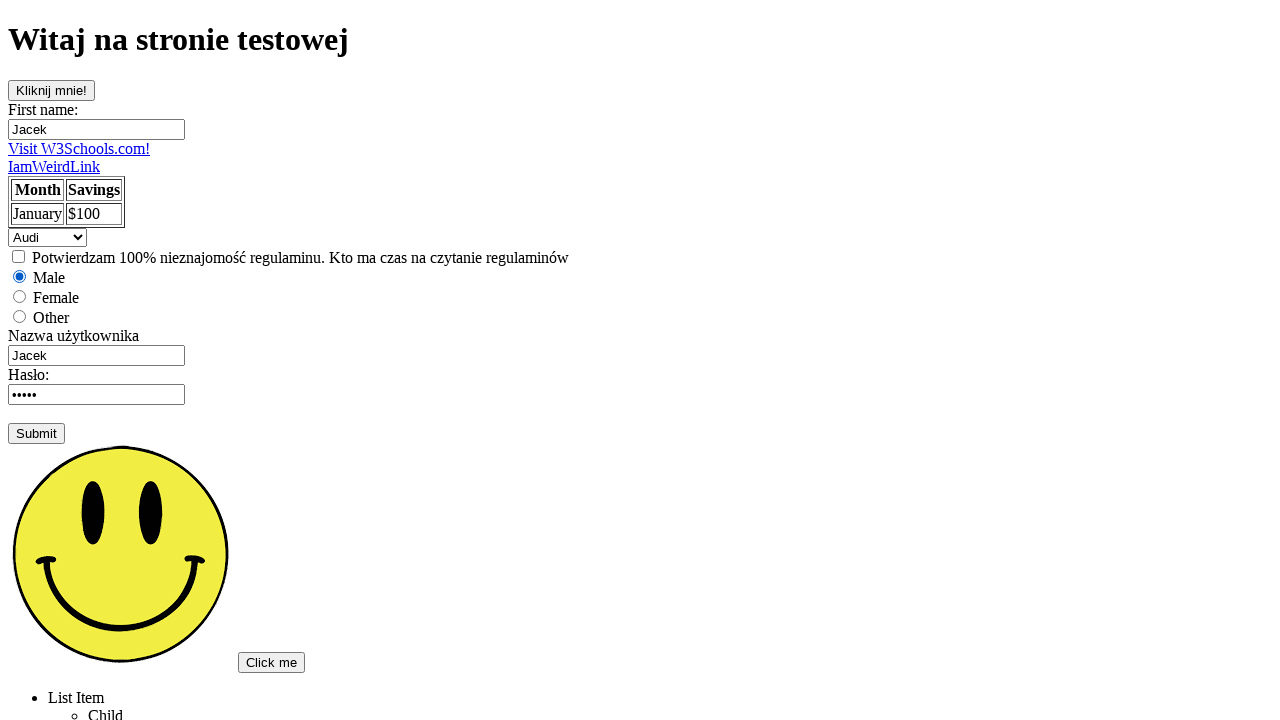

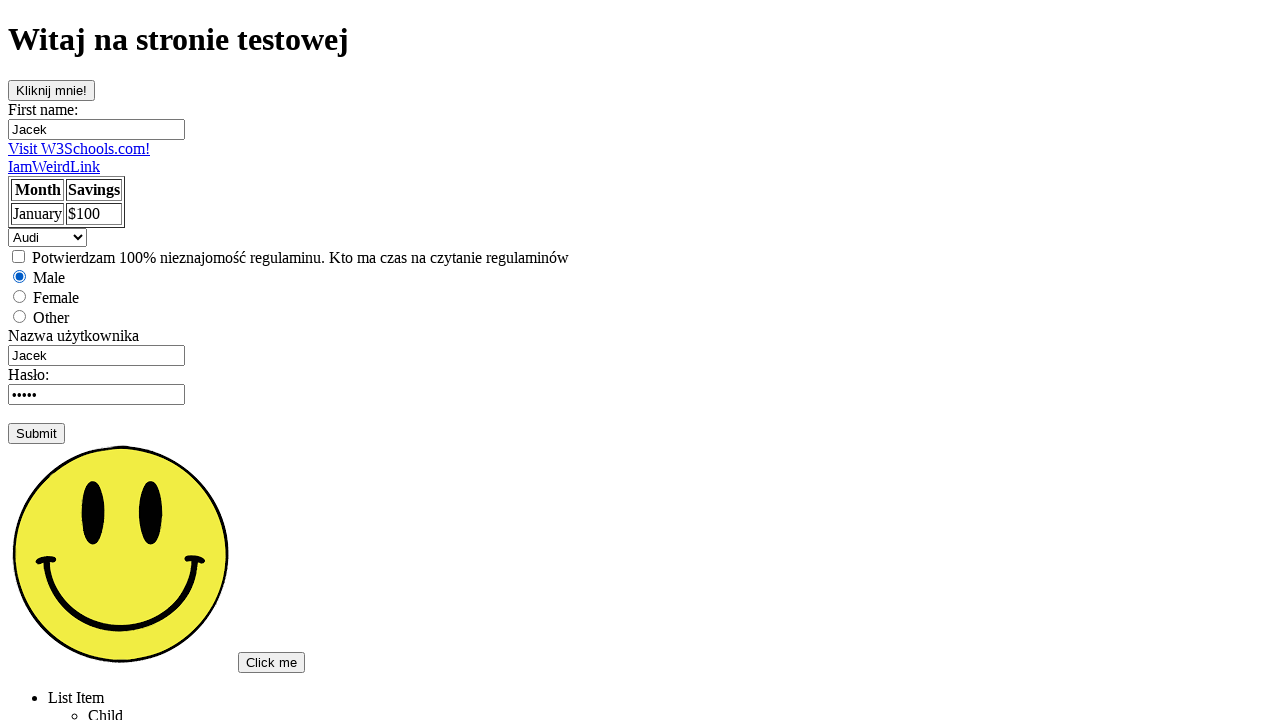